Clicks on the search box on Walgreens website

Starting URL: https://www.walgreens.com/

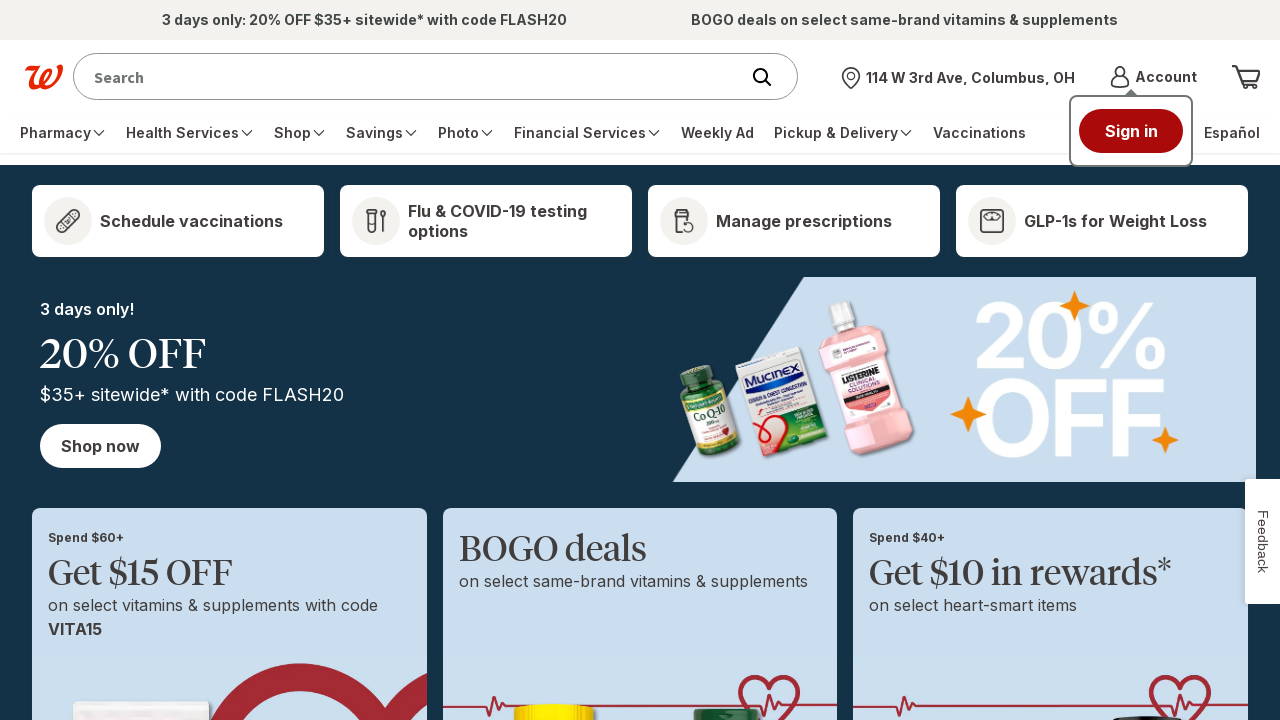

Clicked on the search box on Walgreens website at (410, 76) on #ntt-placeholder
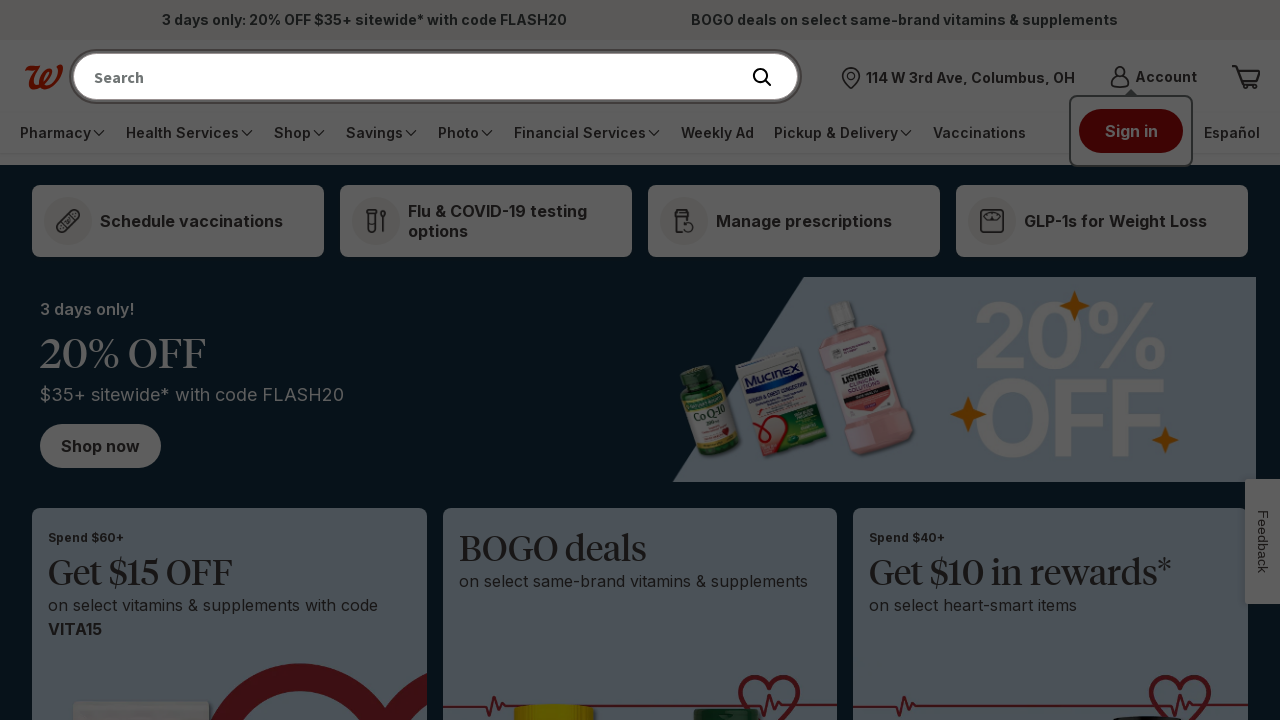

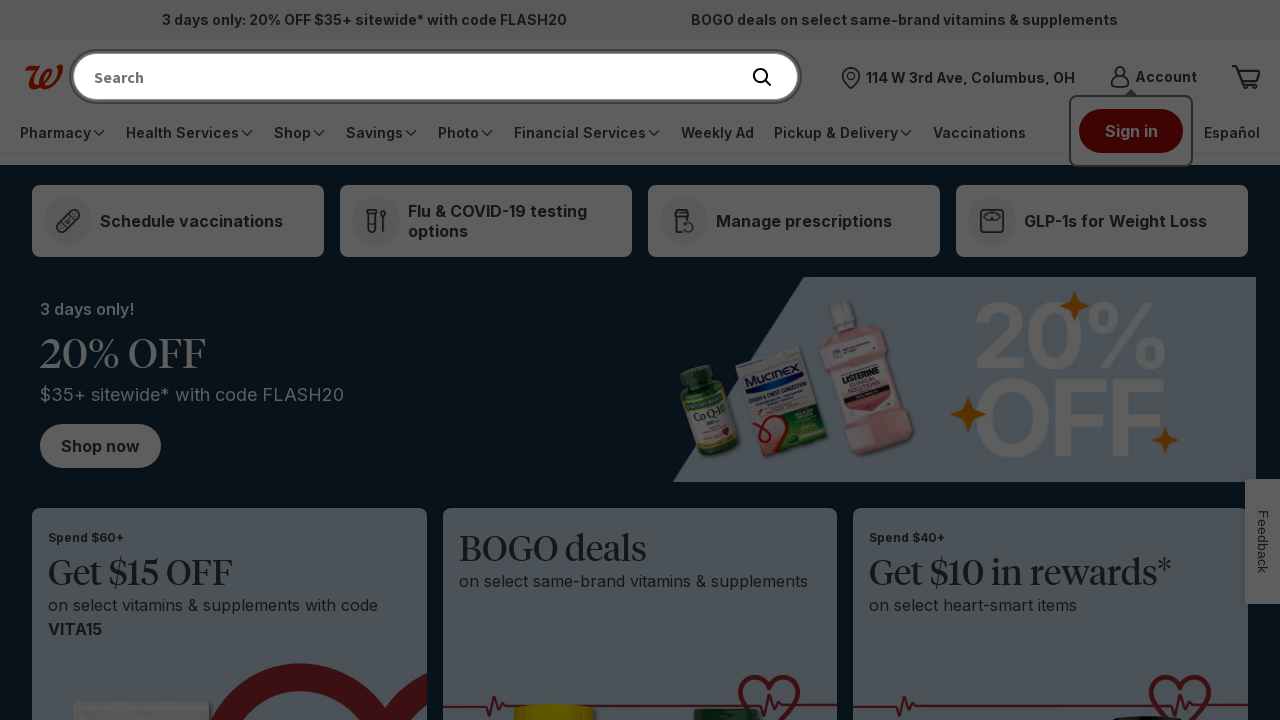